Tests mouse interactions on Selenium documentation website by performing double-click and right-click actions on navigation menu items

Starting URL: https://www.selenium.dev/

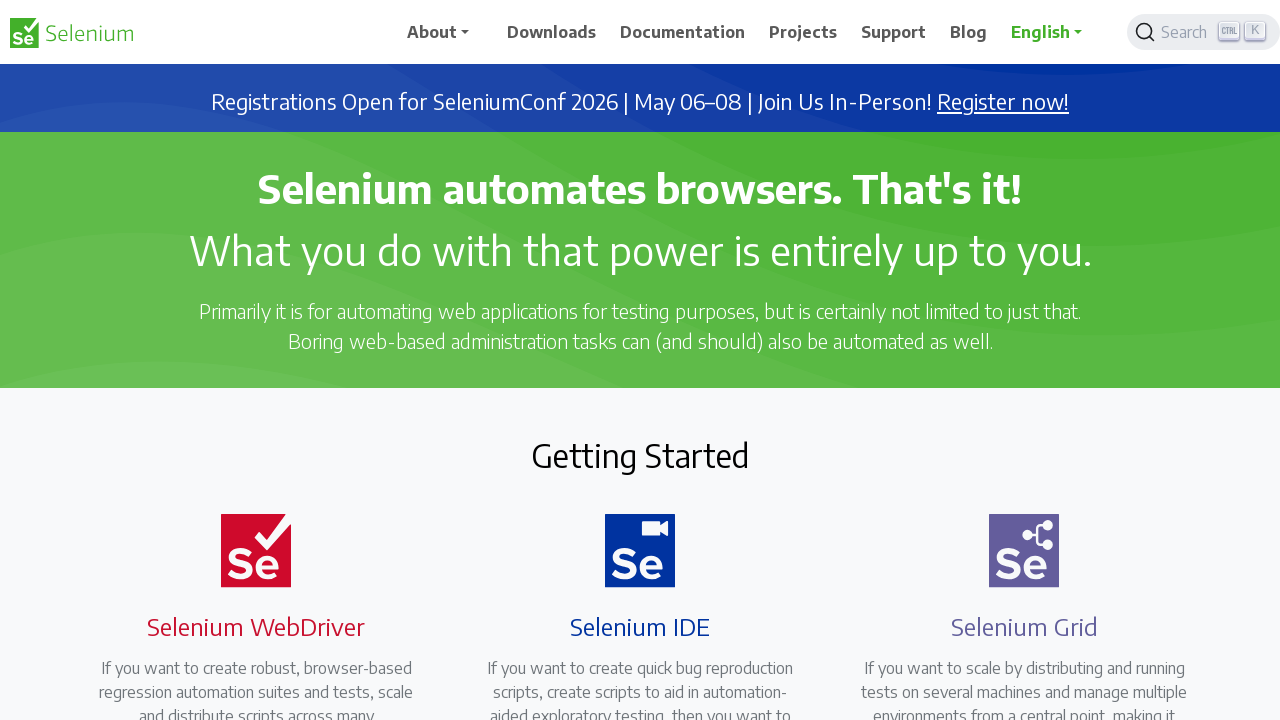

Double-clicked Downloads menu item at (552, 32) on xpath=//span[normalize-space()='Downloads']
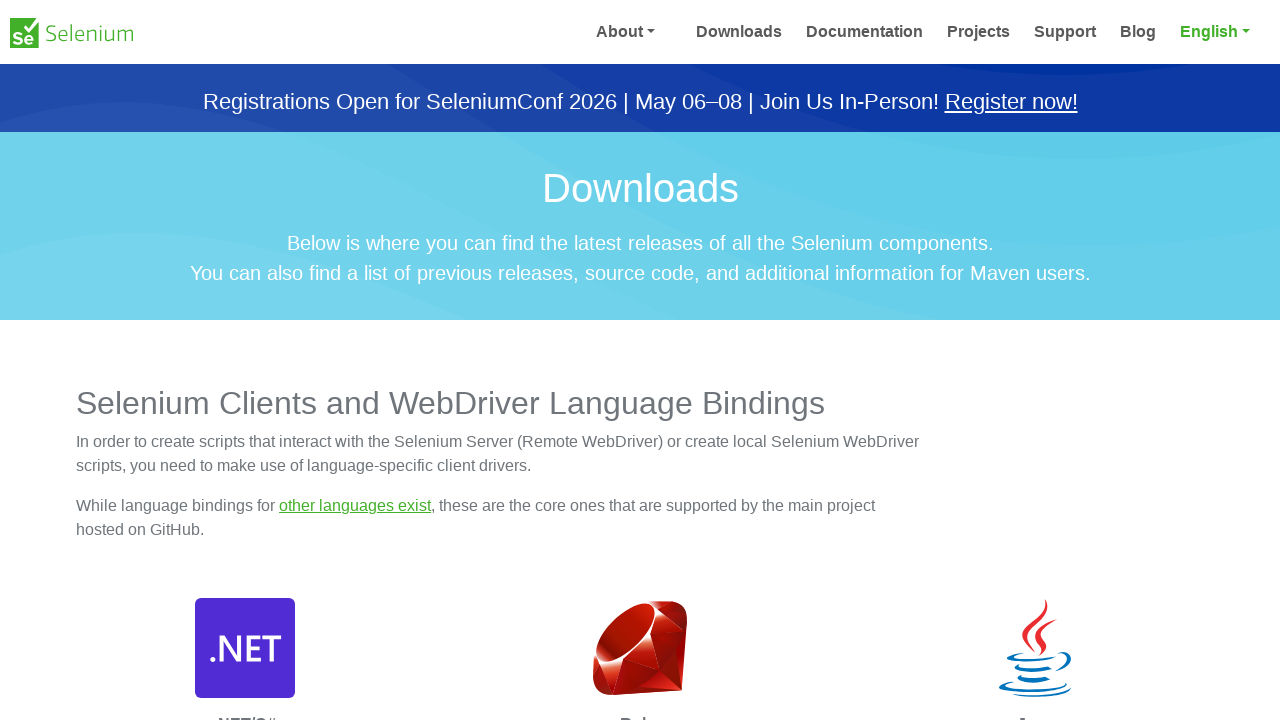

Waited 3 seconds for double-click action to complete
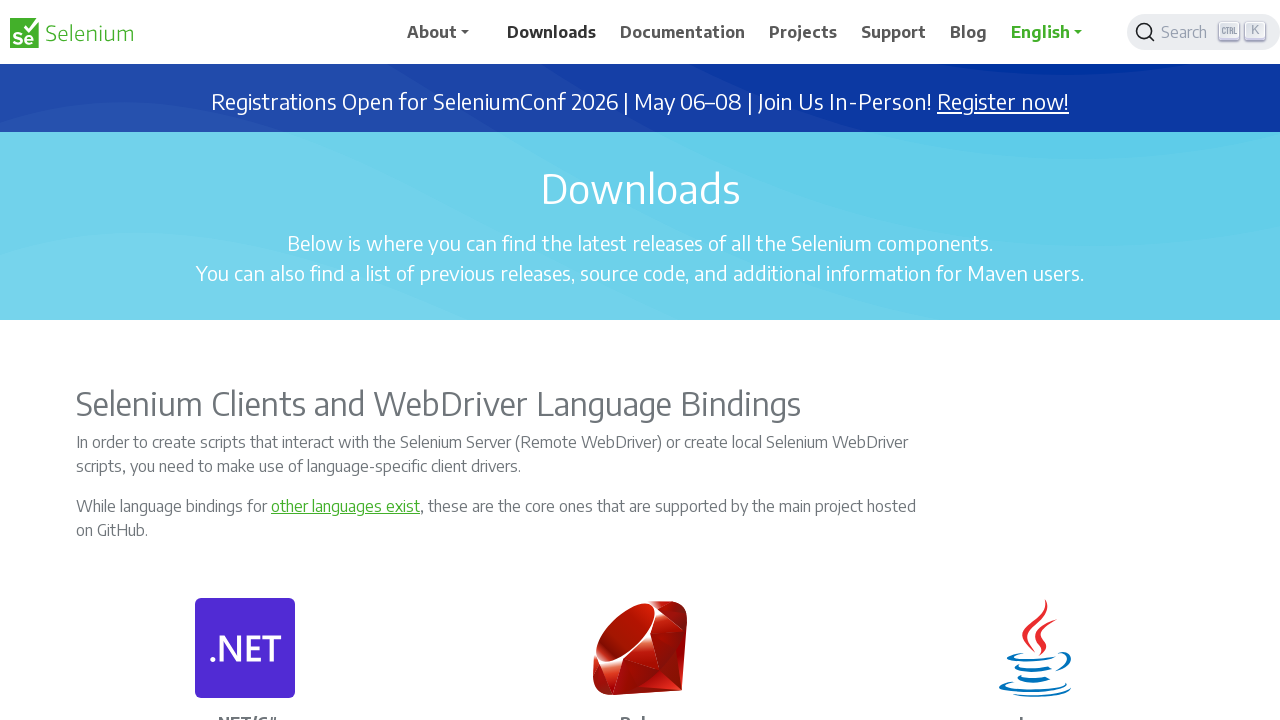

Right-clicked Documentation menu item at (683, 32) on xpath=//span[contains(text(),'Documentation')]
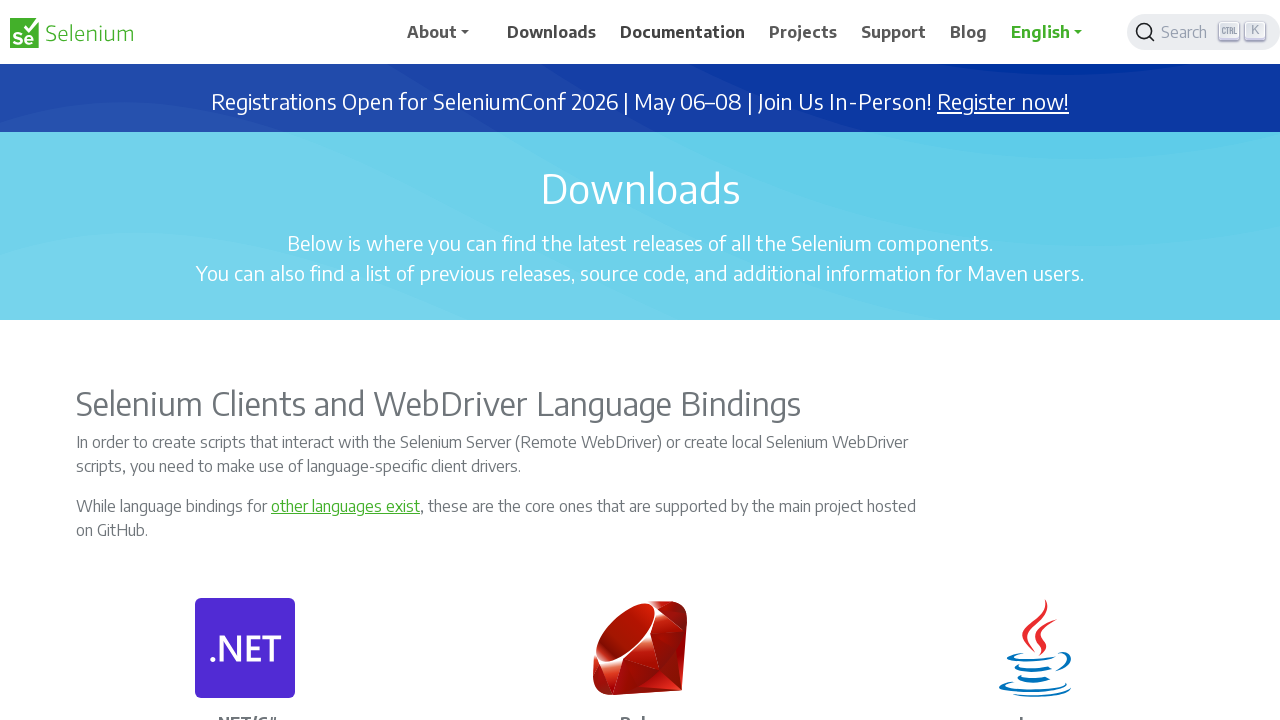

Waited 3 seconds for right-click action to complete
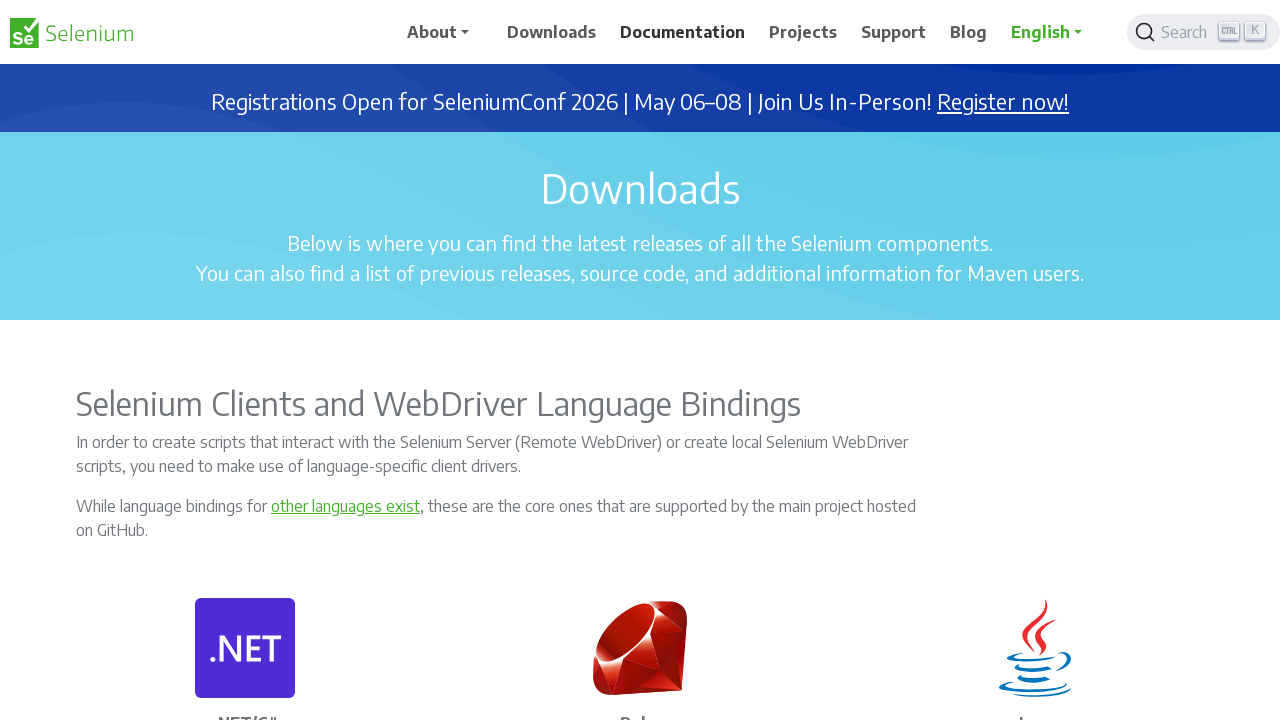

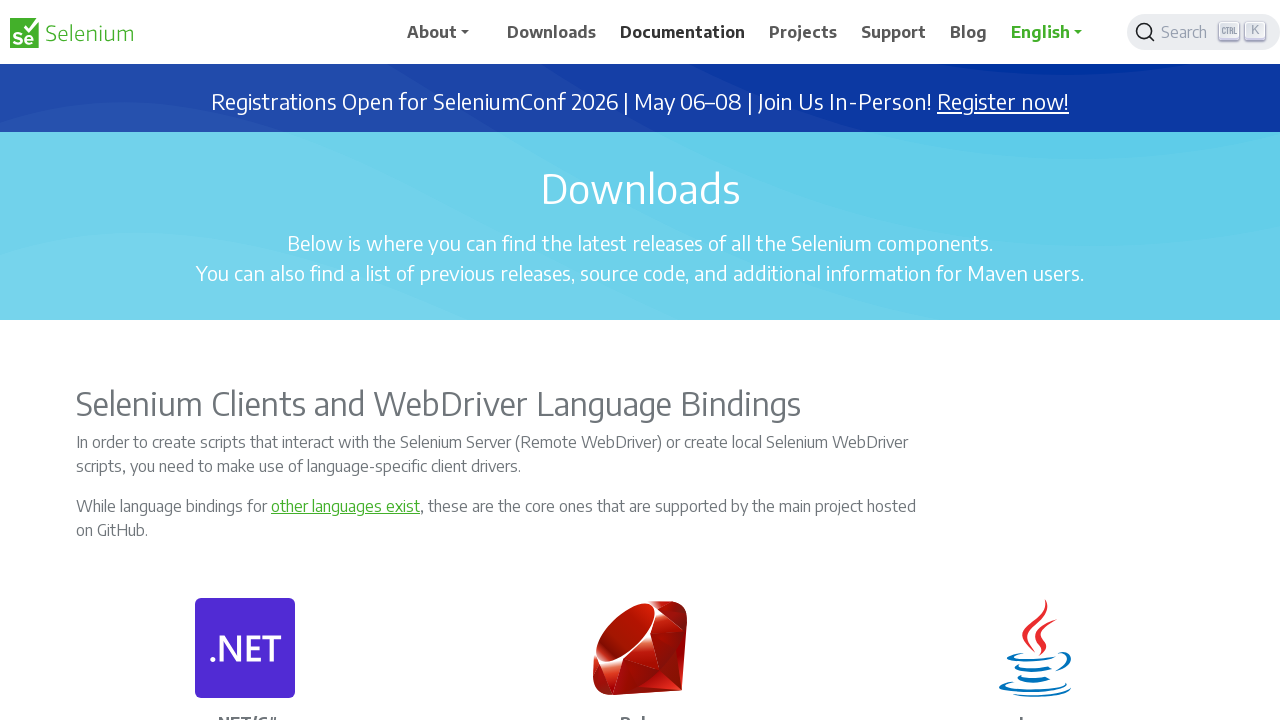